Tests JavaScript scrolling functionality by scrolling to 'Book Store Application' element and then scrolling back up to 'Elements' element

Starting URL: https://demoqa.com/

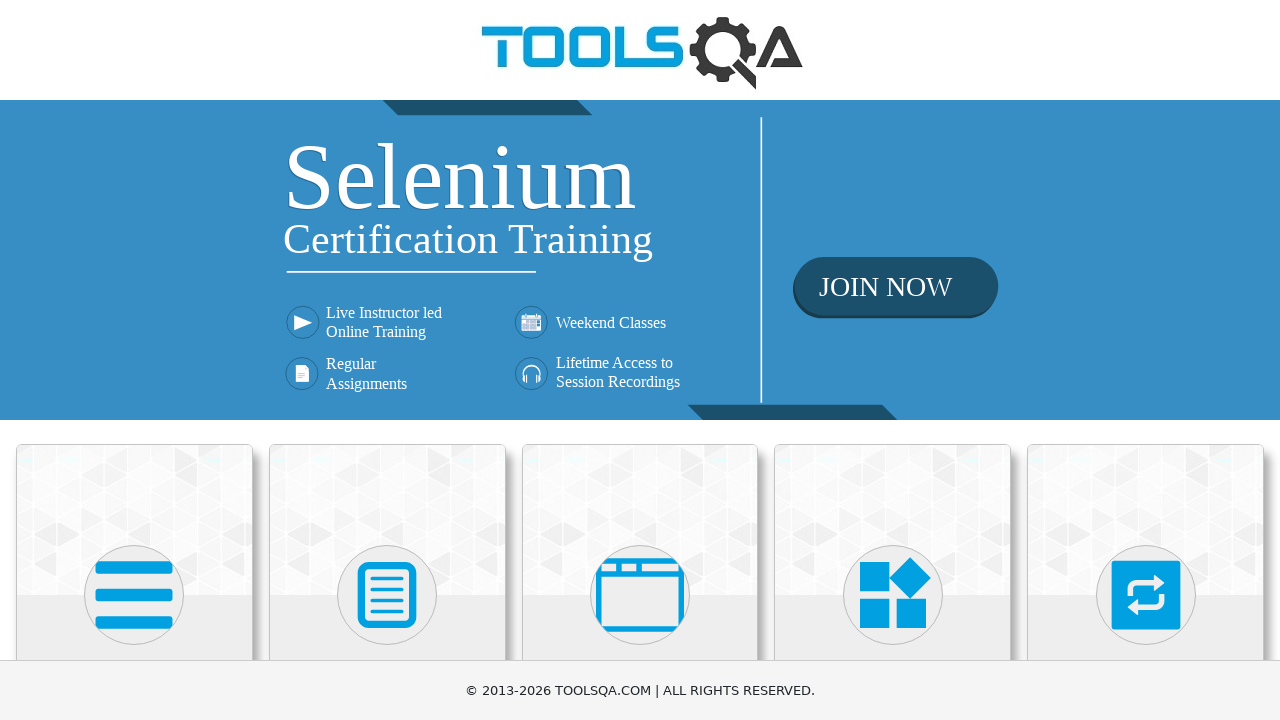

Located and scrolled to 'Book Store Application' element
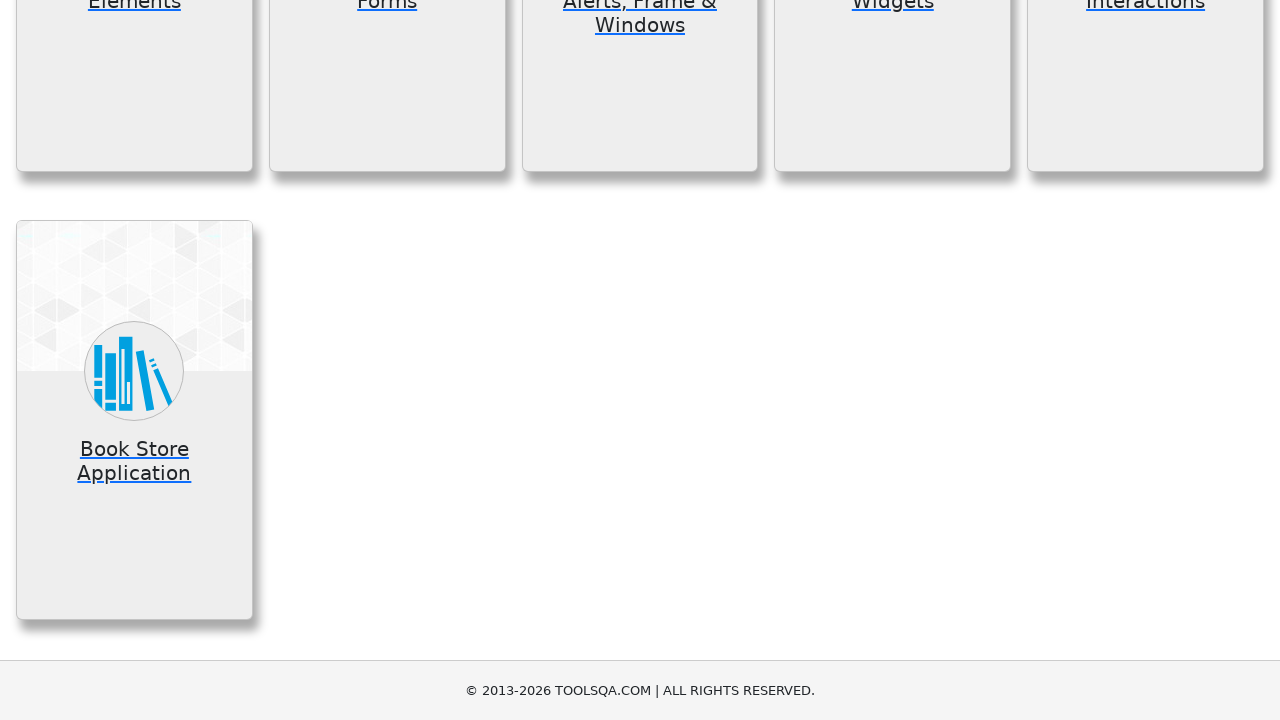

Waited 1000ms for scroll animation to complete
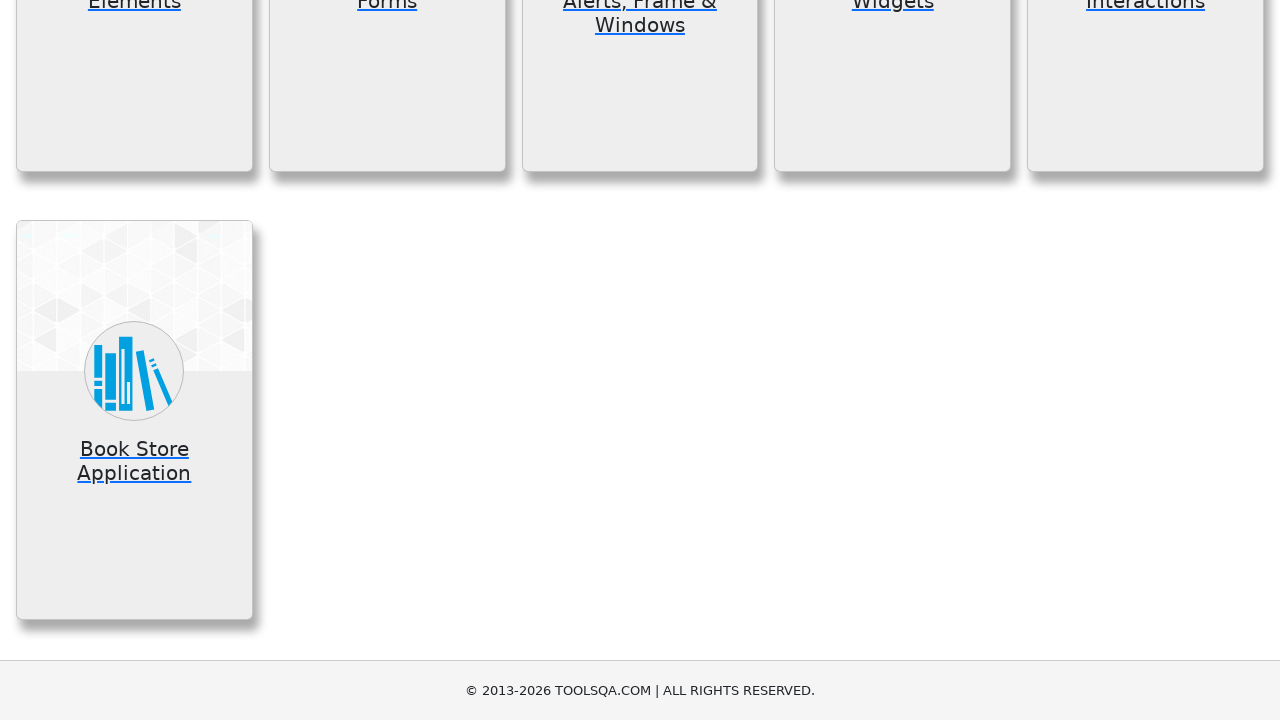

Located and scrolled back up to 'Elements' element
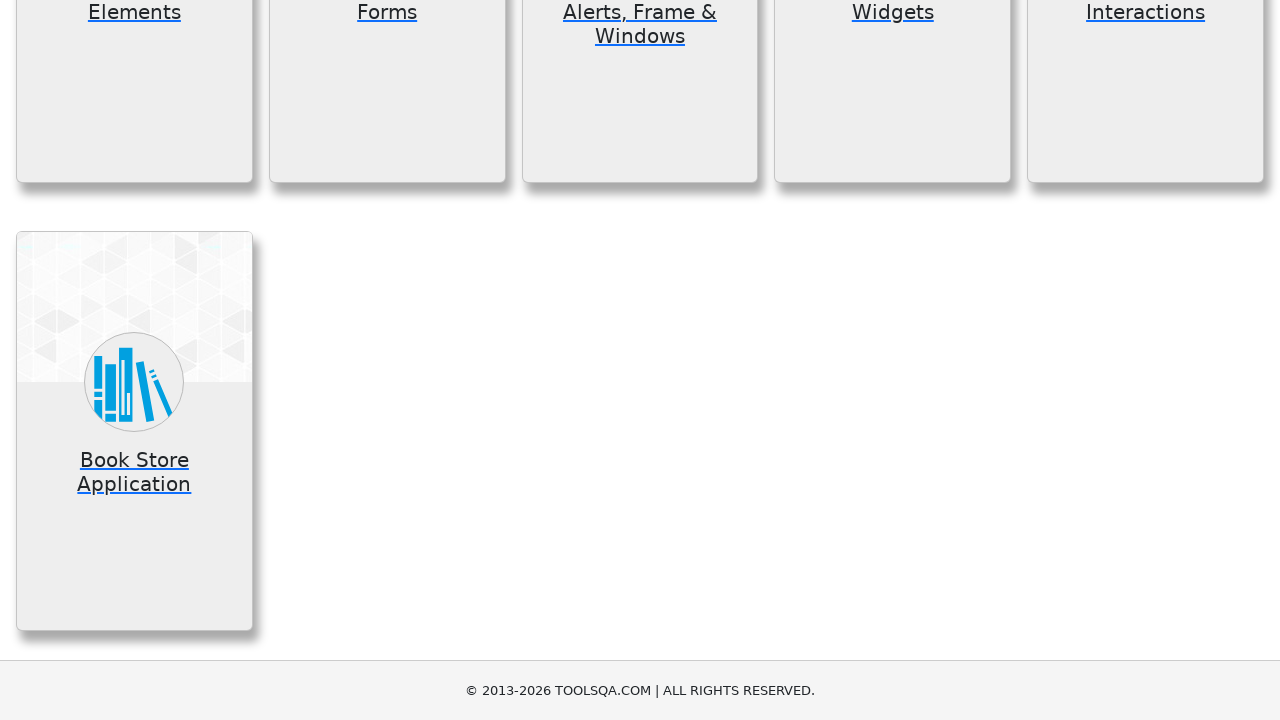

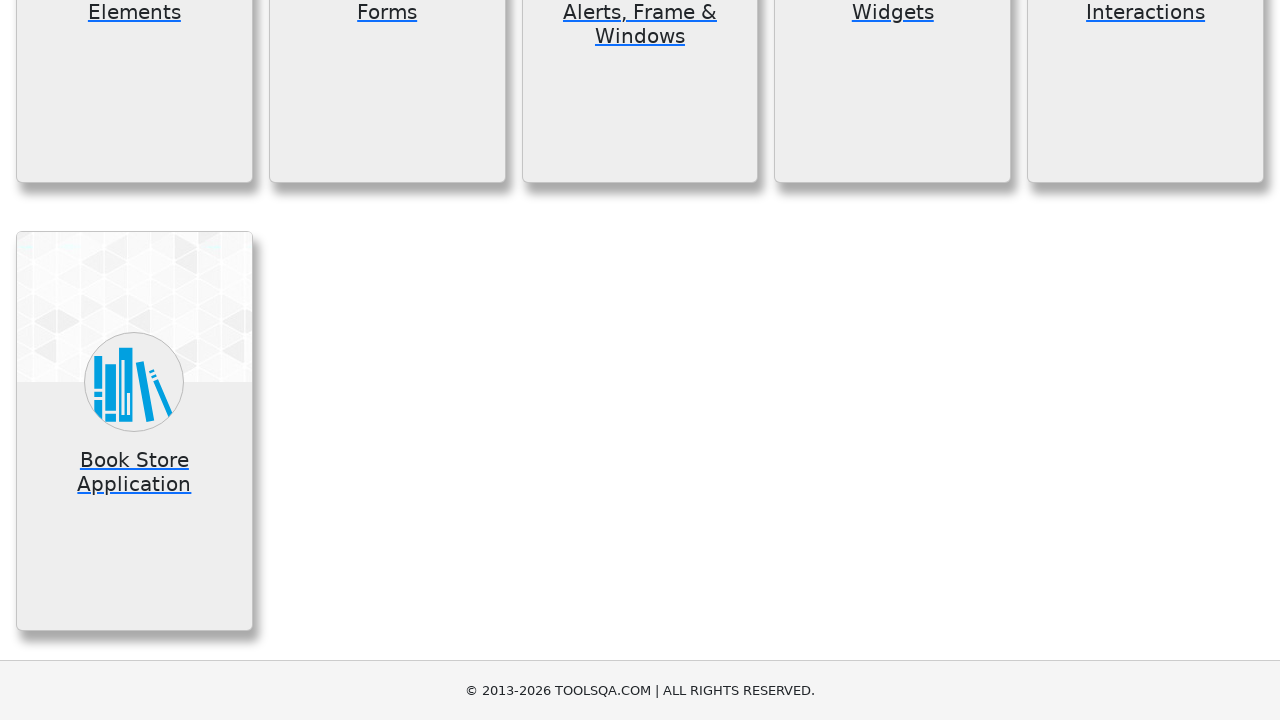